Tests a flight booking flow by navigating from confirmation page to home, selecting departure and destination cities, choosing a flight, and filling out the booking form

Starting URL: https://blazedemo.com/confirmation.php

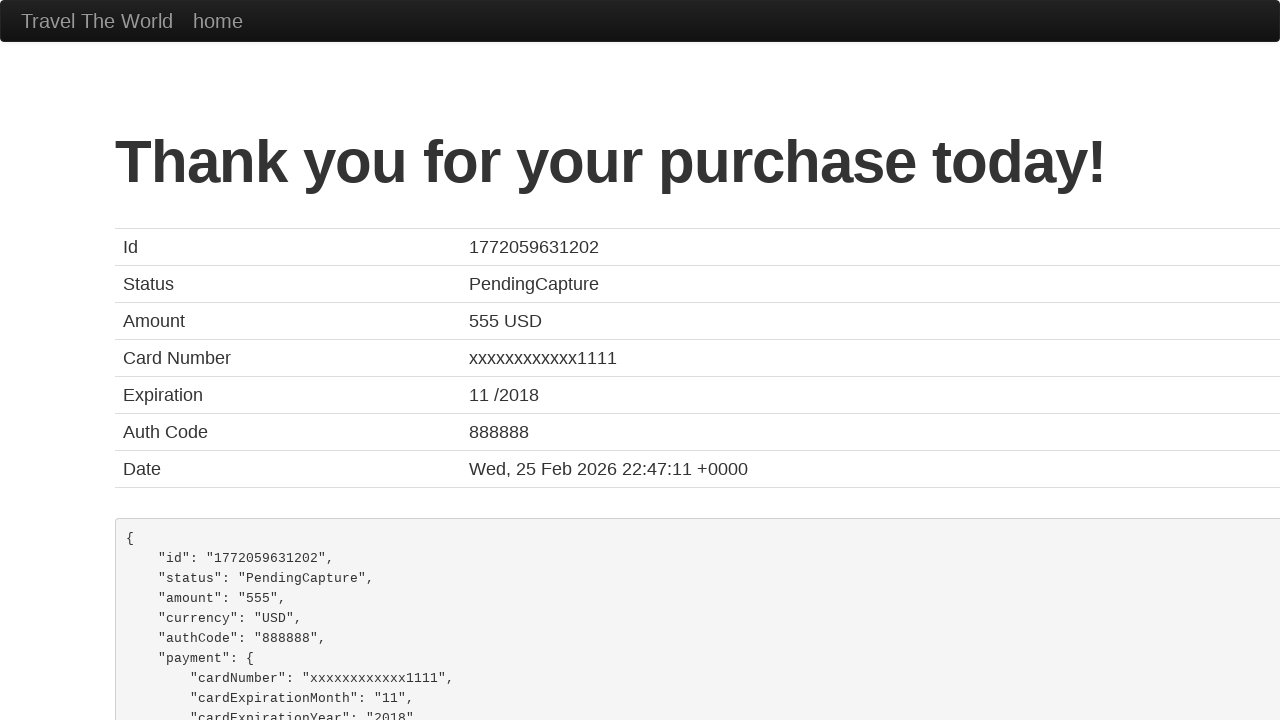

Clicked 'Travel The World' navbar title to return to home page at (97, 21) on text=Travel The World
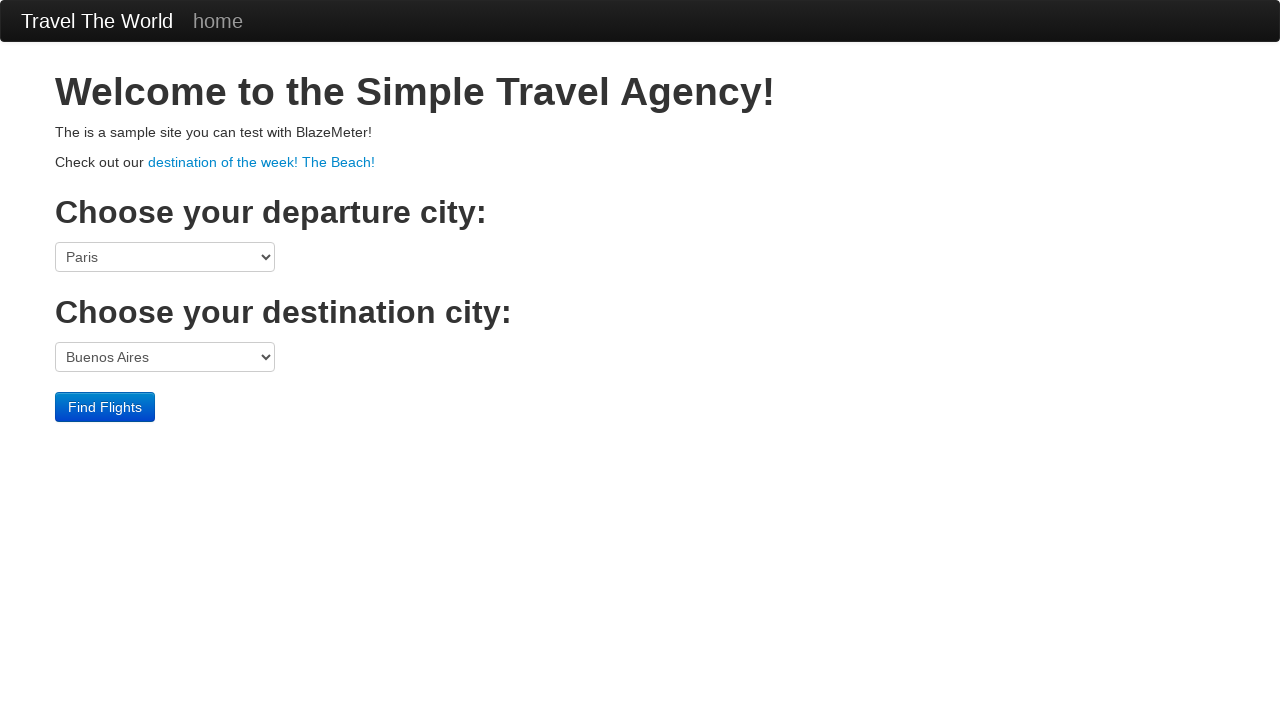

Clicked departure city dropdown at (165, 257) on select[name='fromPort']
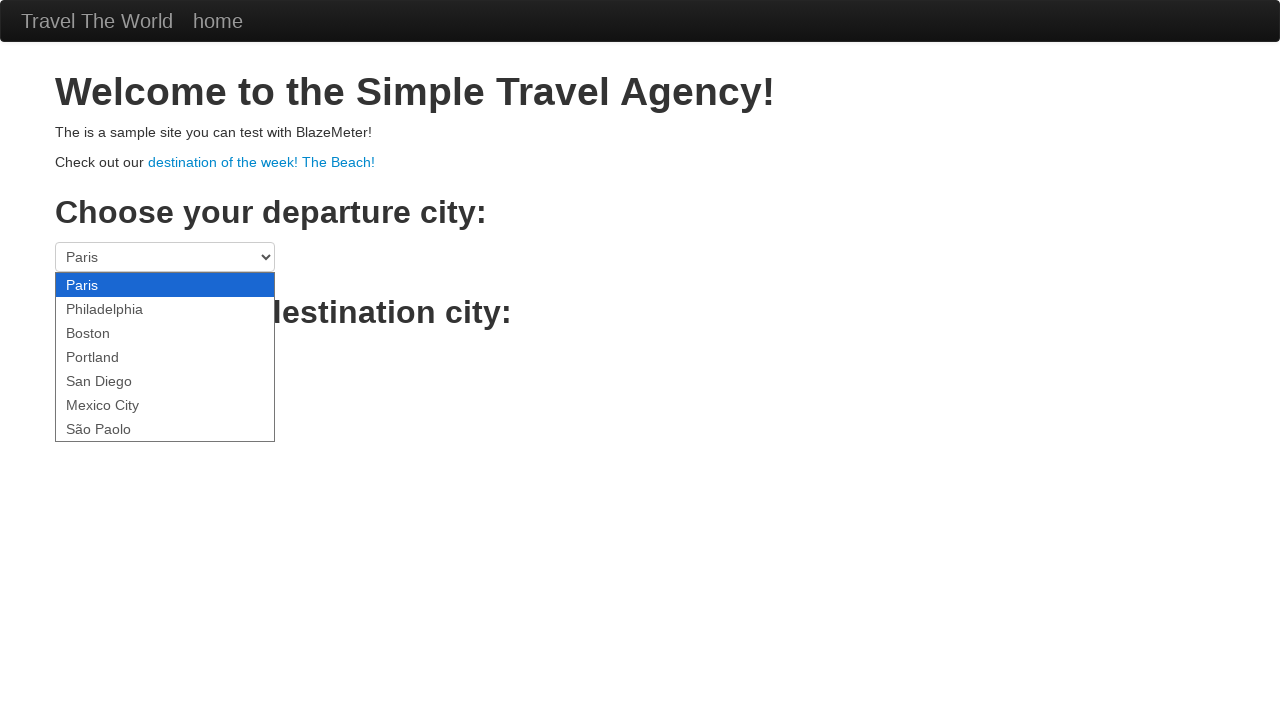

Selected Boston as departure city on select[name='fromPort']
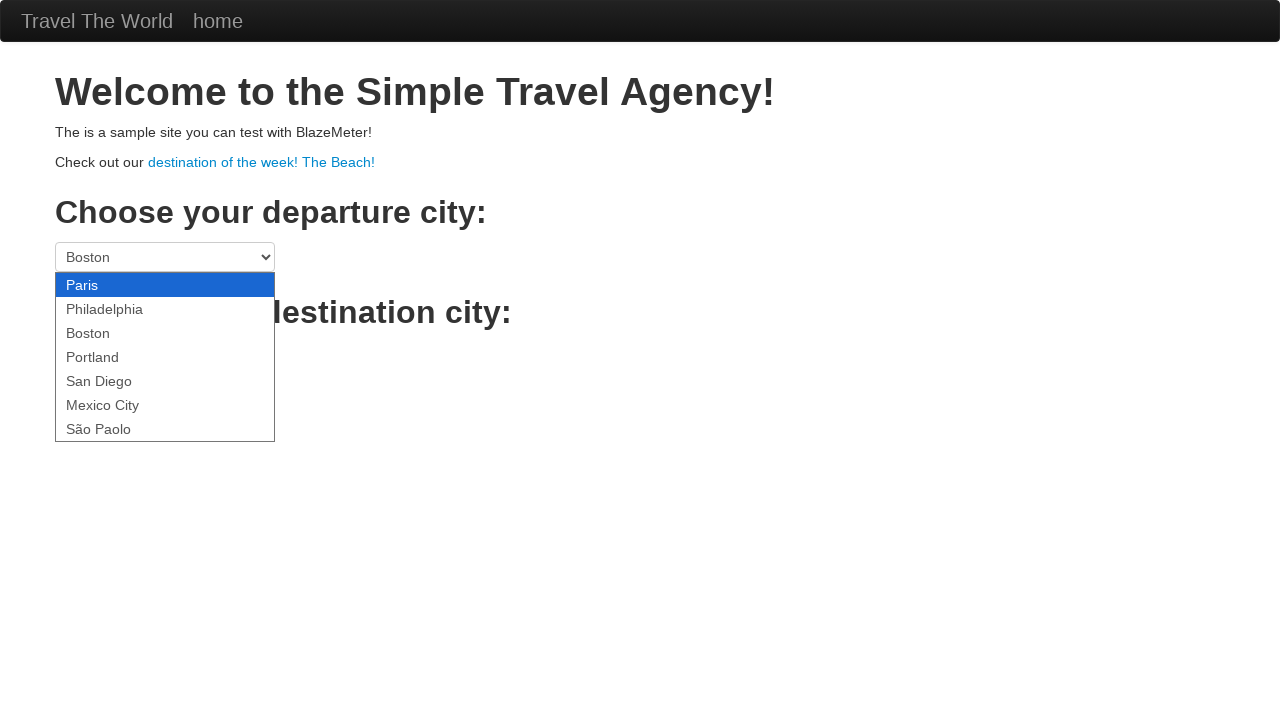

Clicked destination city dropdown at (165, 357) on select[name='toPort']
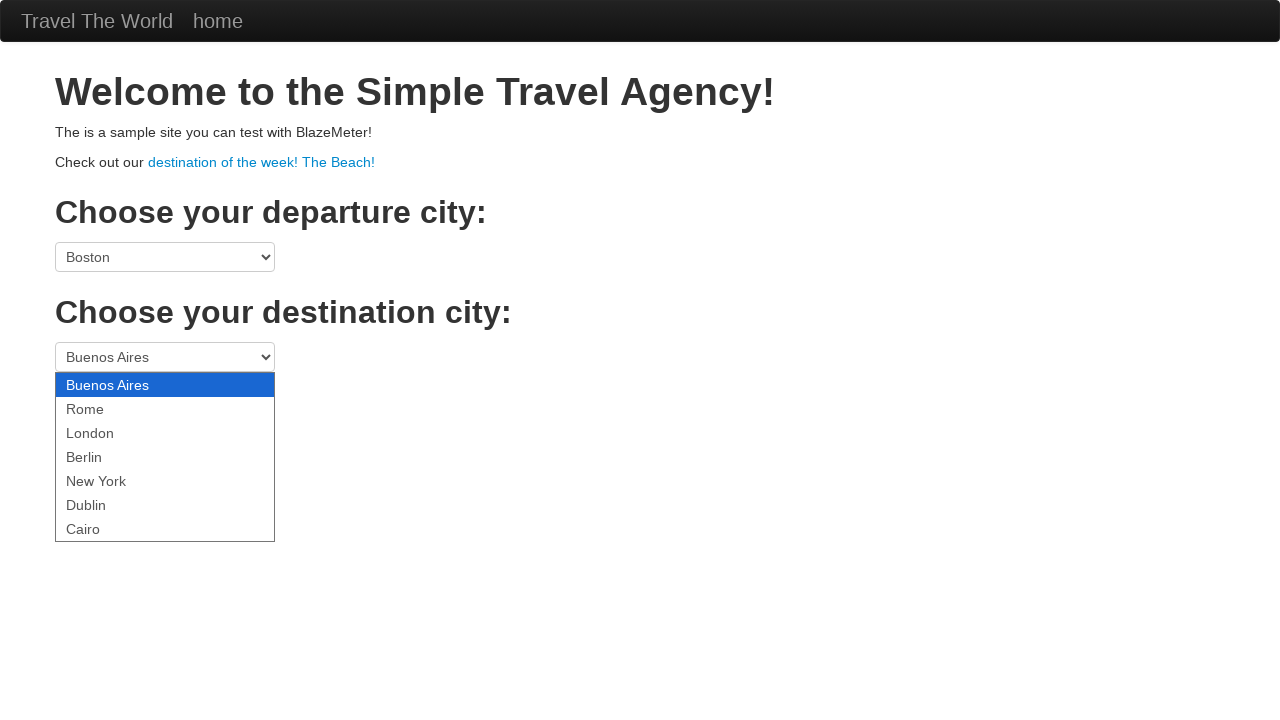

Selected Berlin as destination city on select[name='toPort']
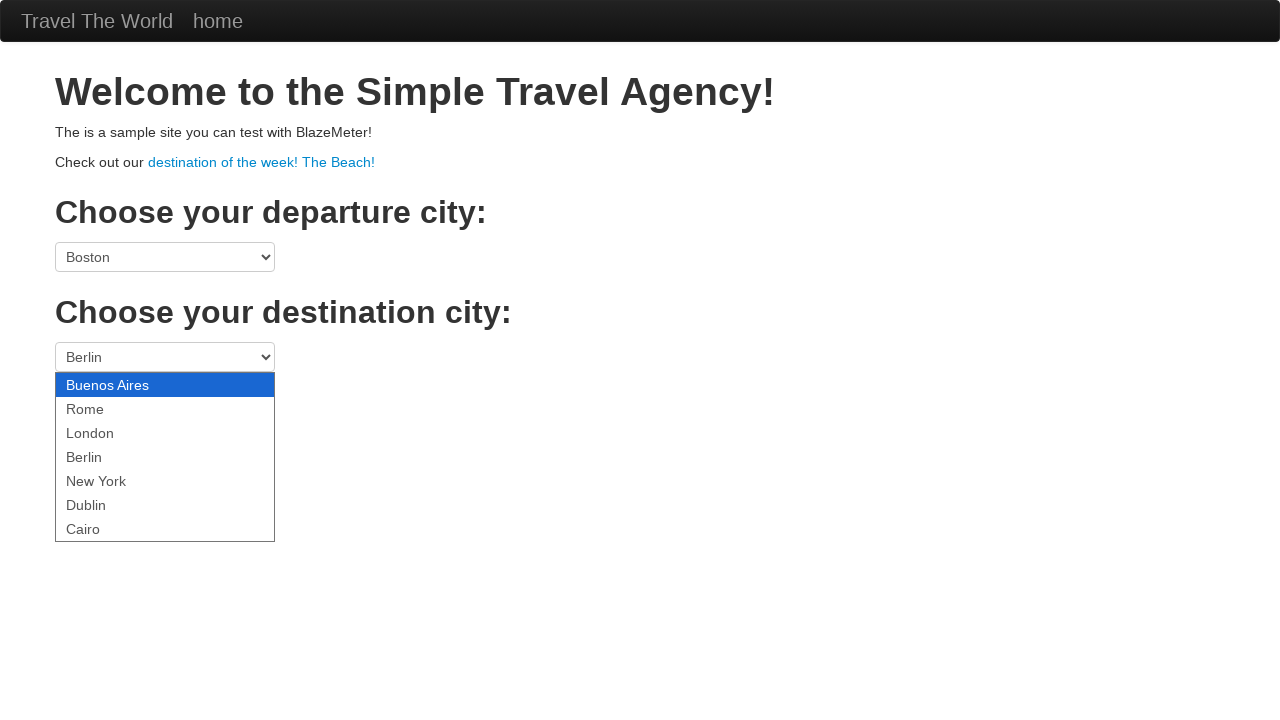

Clicked 'Find Flights' button at (105, 407) on .btn-primary
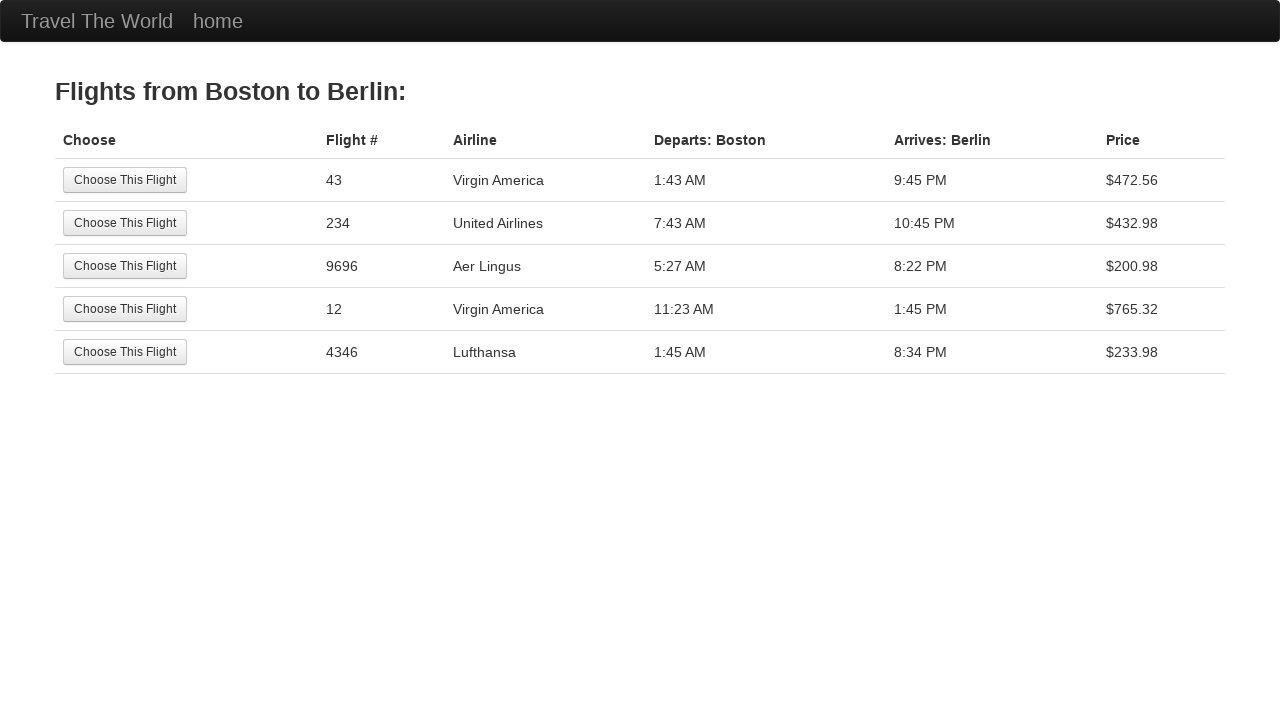

Selected the 4th flight from search results at (125, 309) on tr:nth-child(4) .btn
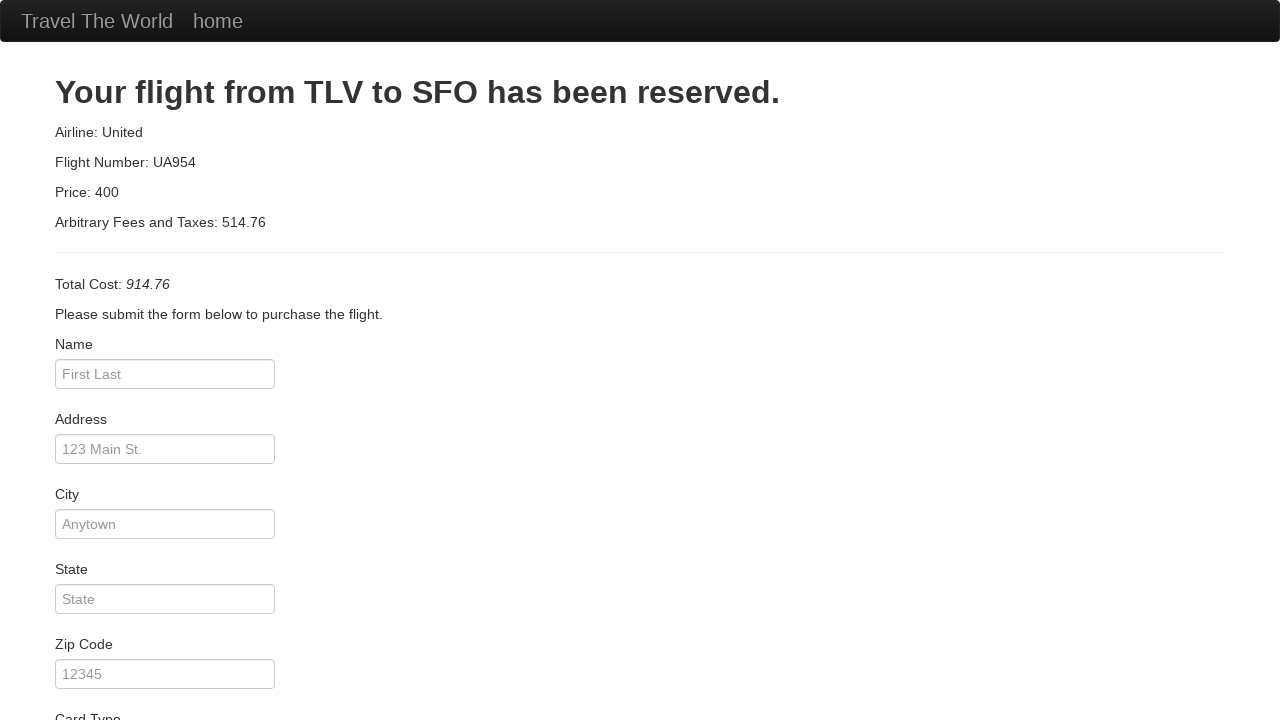

Clicked name input field at (165, 374) on #inputName
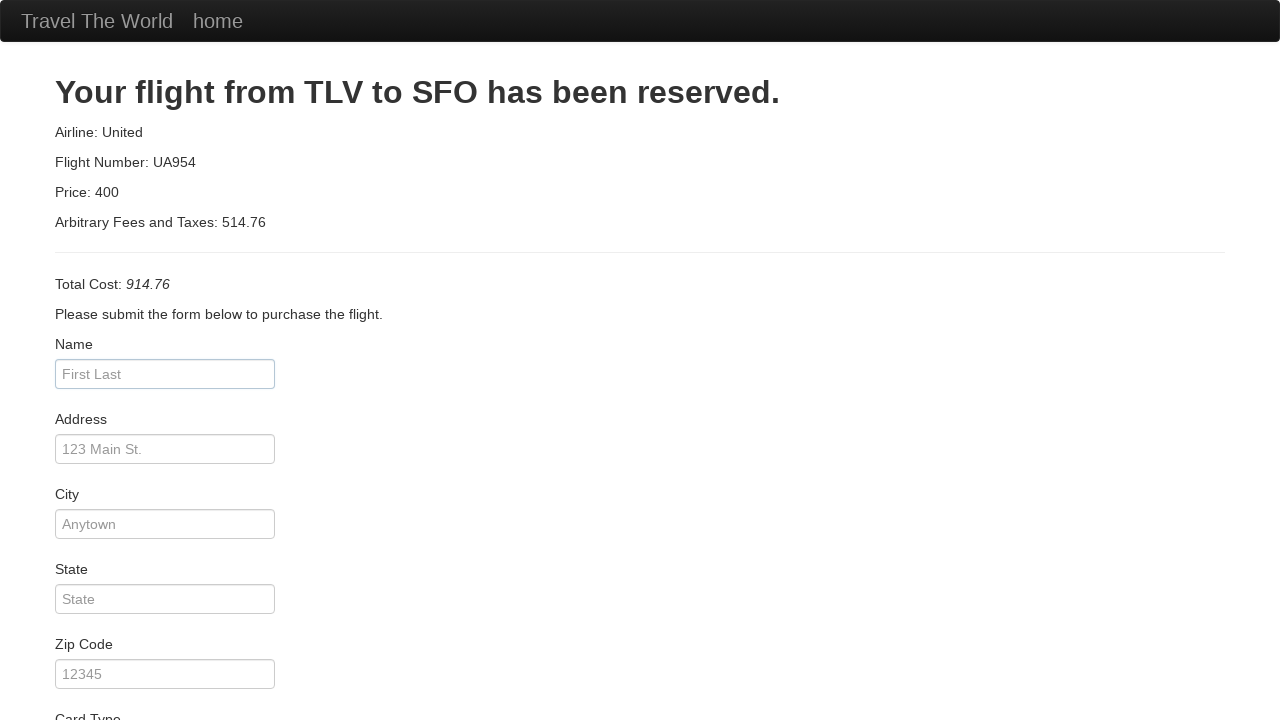

Filled name field with 'First Last' on #inputName
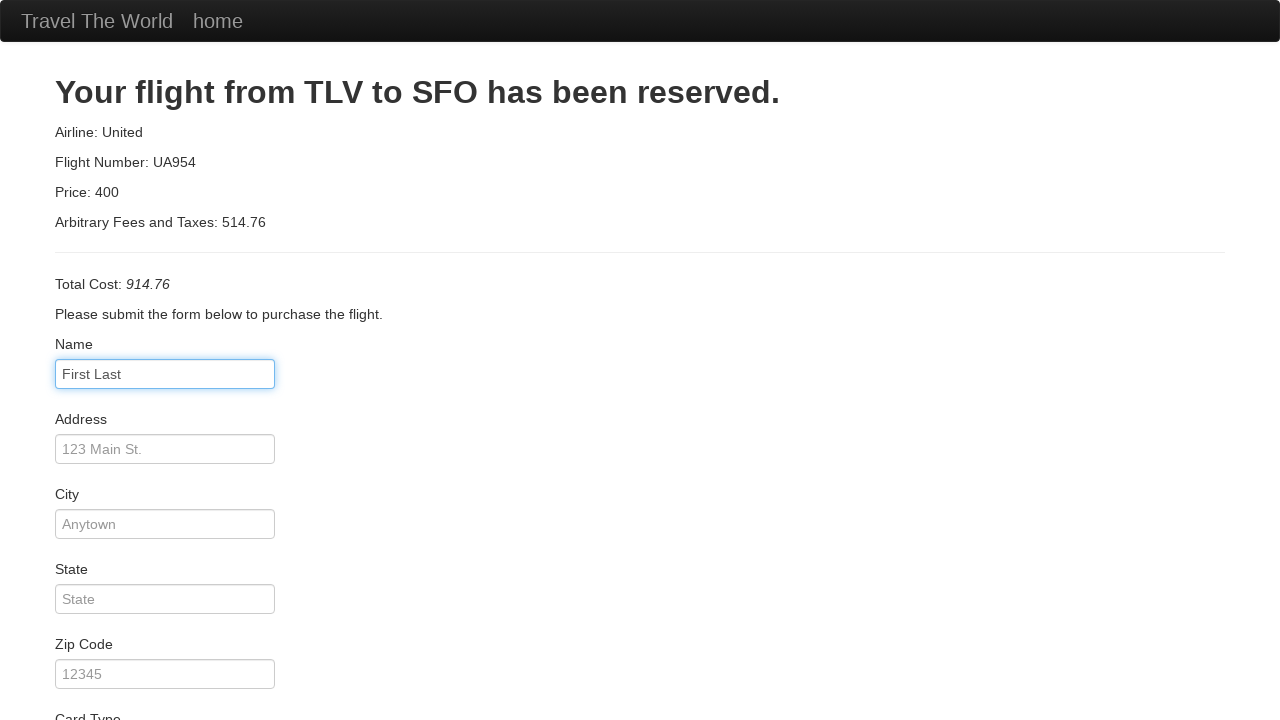

Clicked address input field at (165, 449) on #address
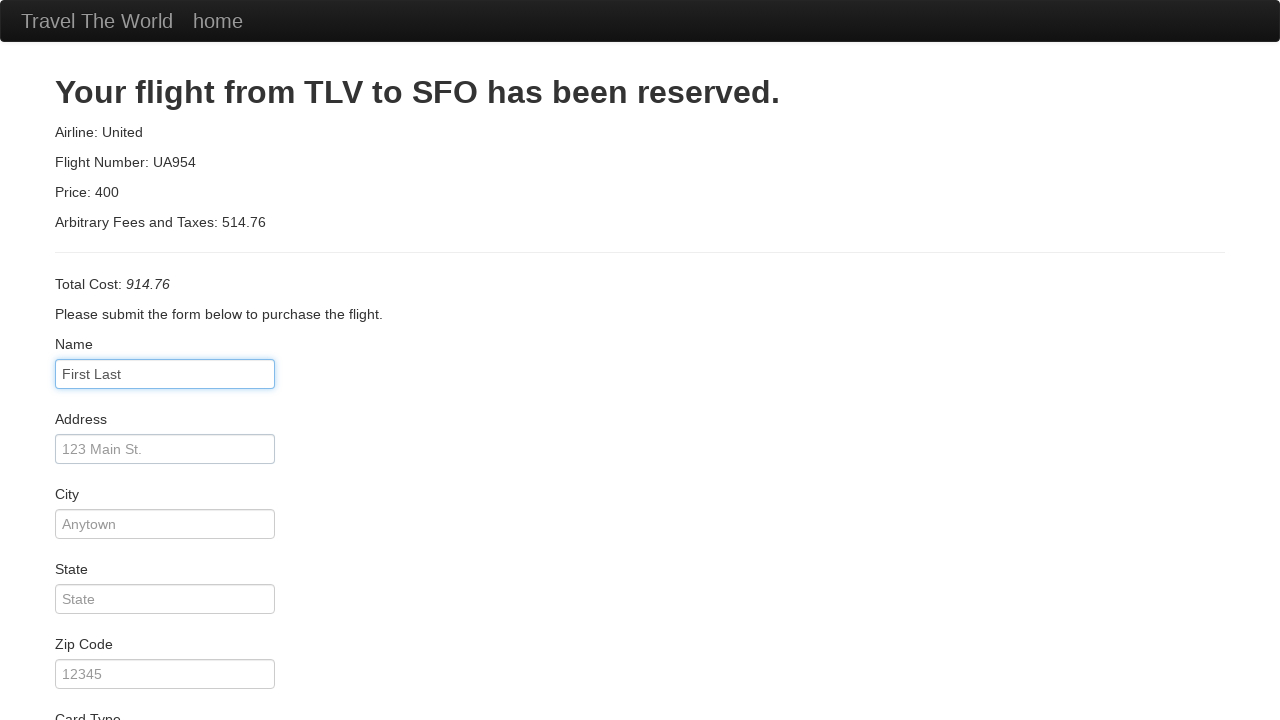

Filled address field with '123 Main Street' on #address
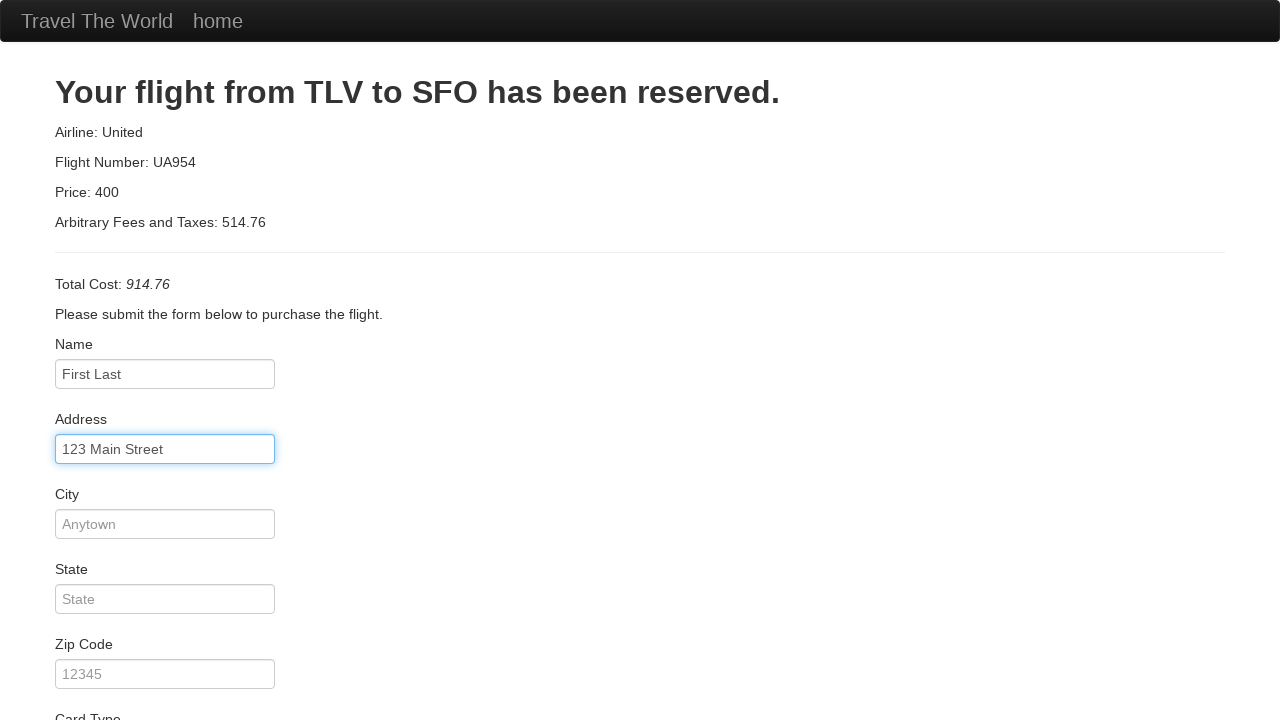

Clicked city input field at (165, 524) on #city
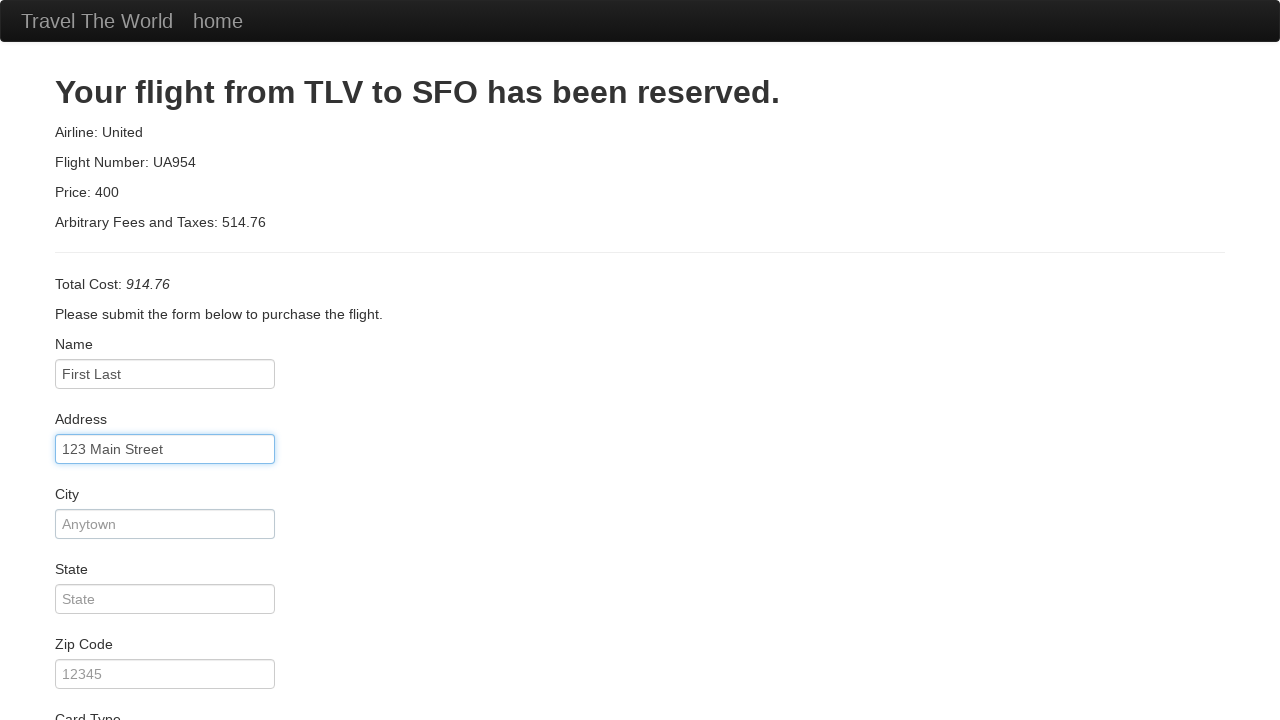

Filled city field with 'New York' on #city
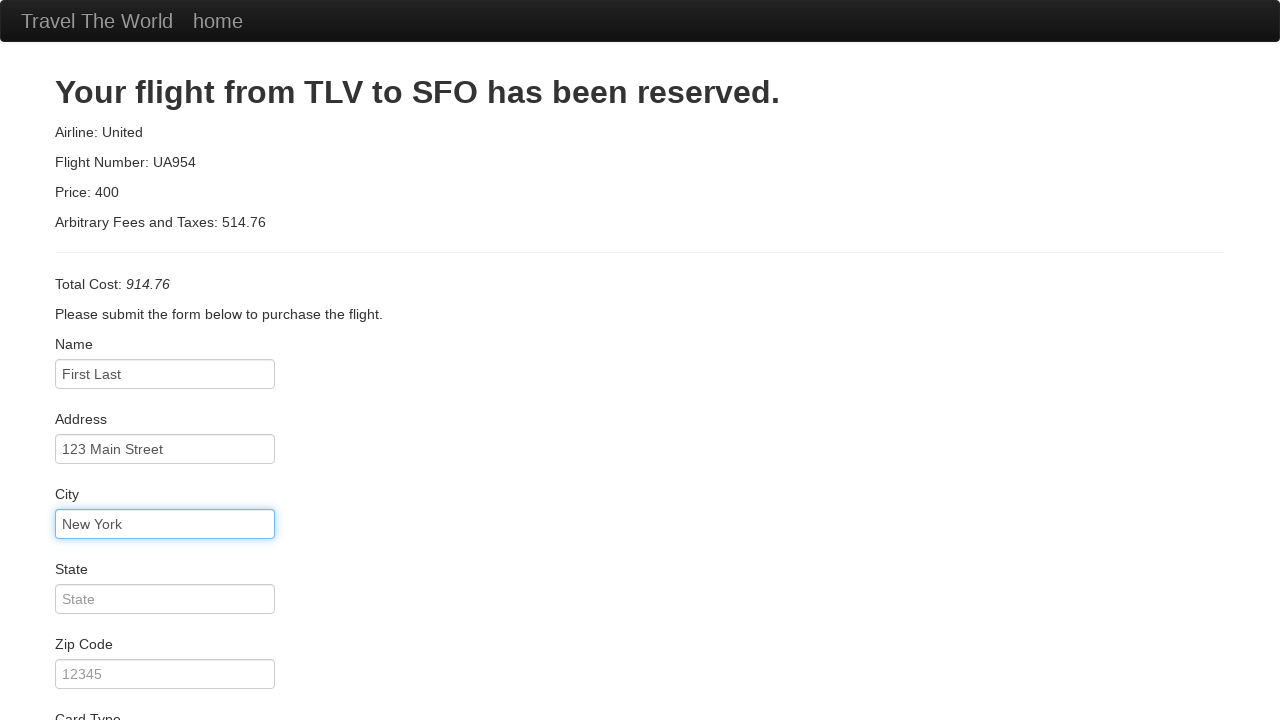

Checked 'Remember me' checkbox at (640, 652) on label:has-text('Remember me')
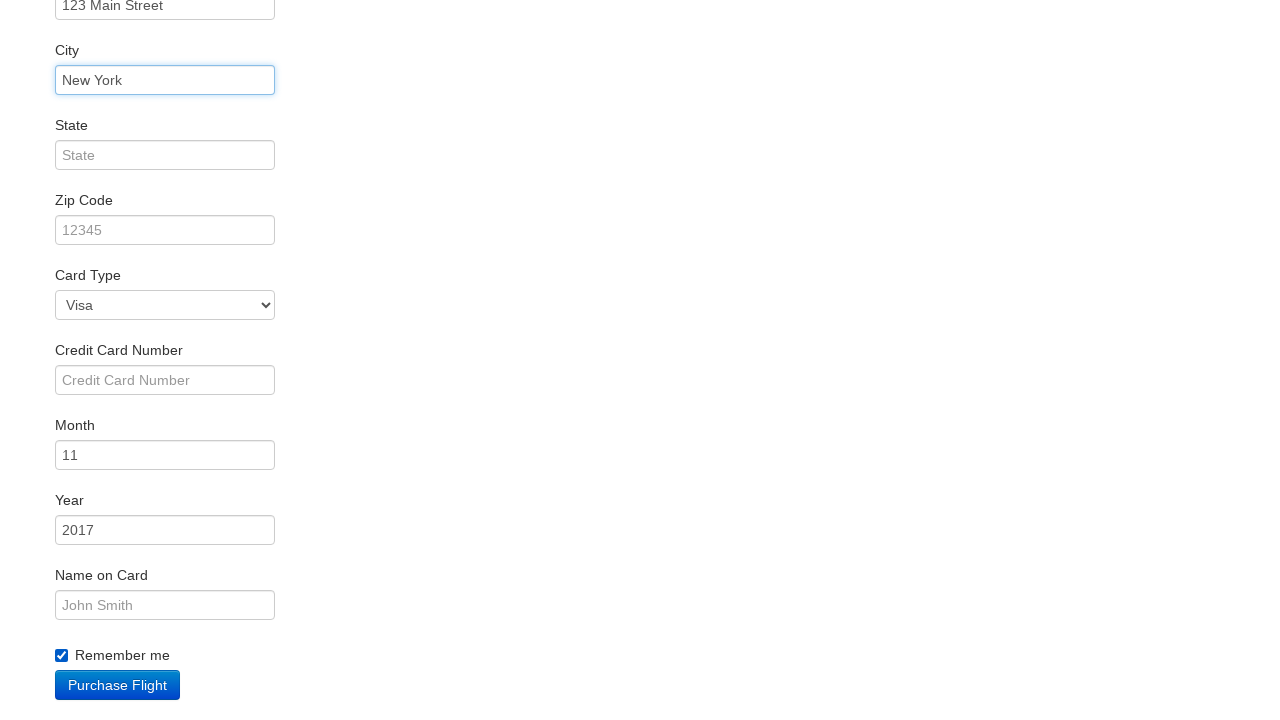

Clicked submit button to complete booking at (118, 685) on .btn-primary
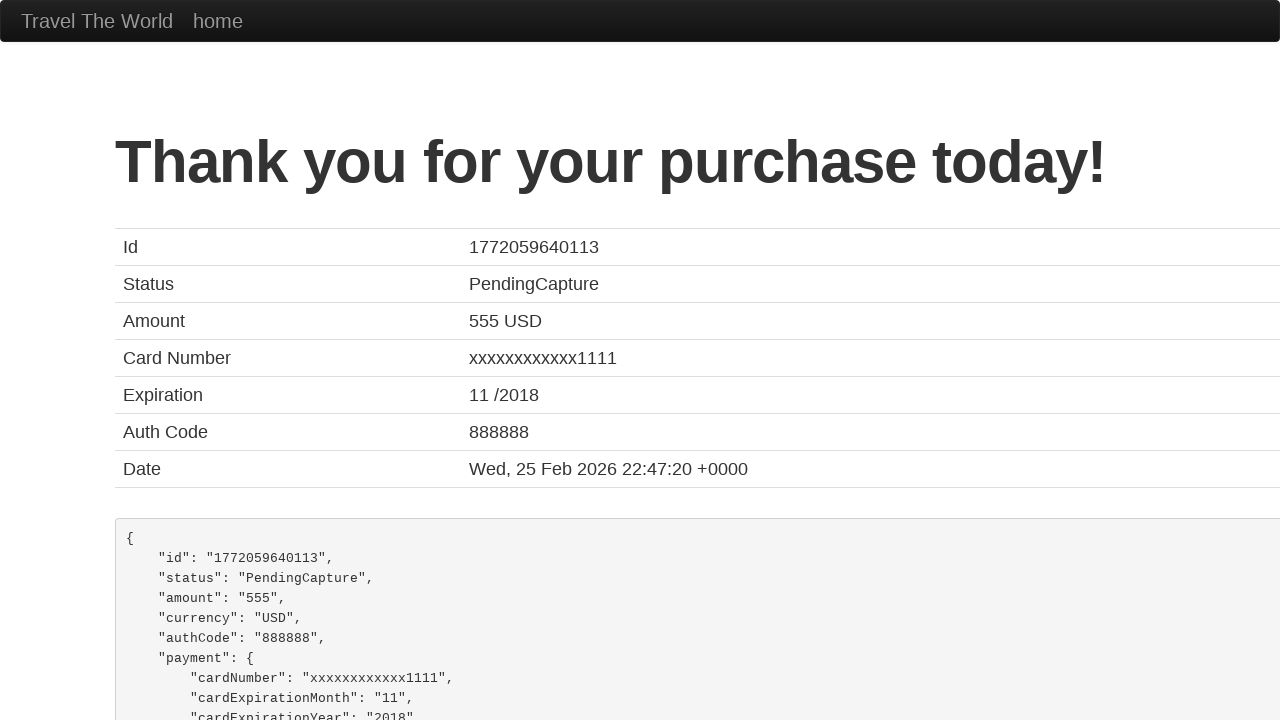

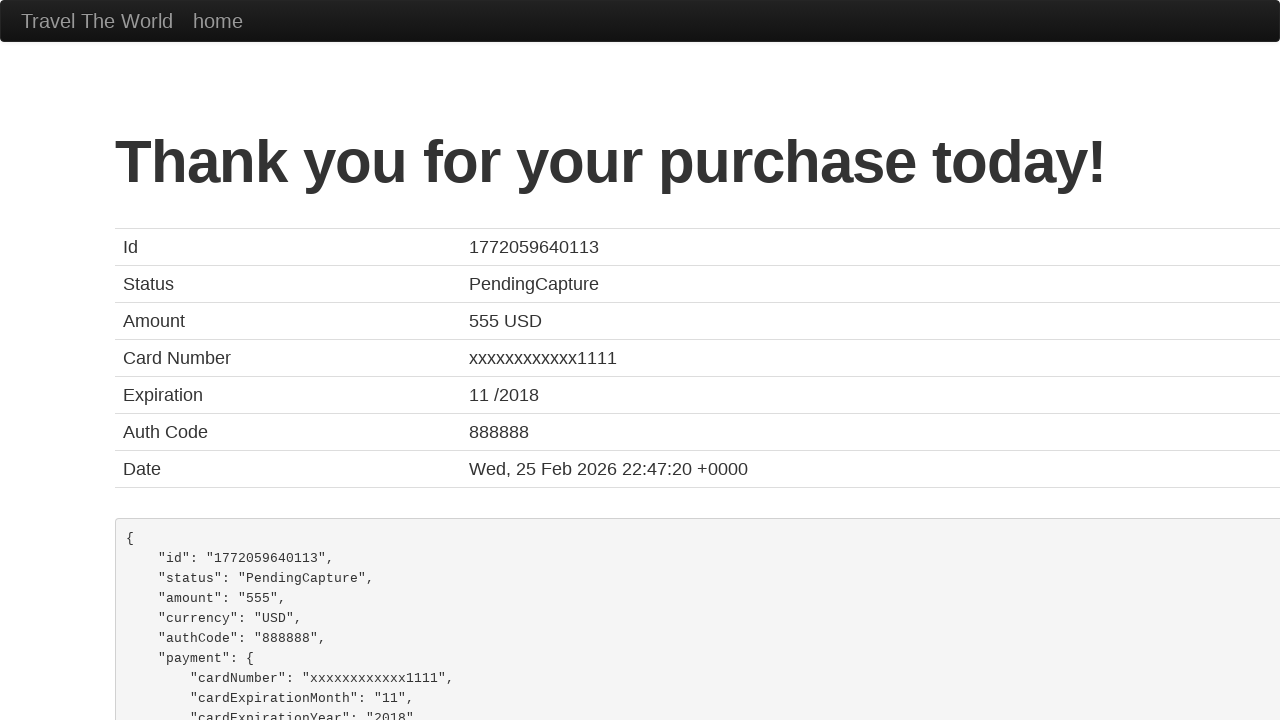